Tests right-click context menu functionality by performing a context click on a target element, waiting for the context menu to appear, and then clicking on the "Copy" option from the menu.

Starting URL: http://swisnl.github.io/jQuery-contextMenu/demo.html

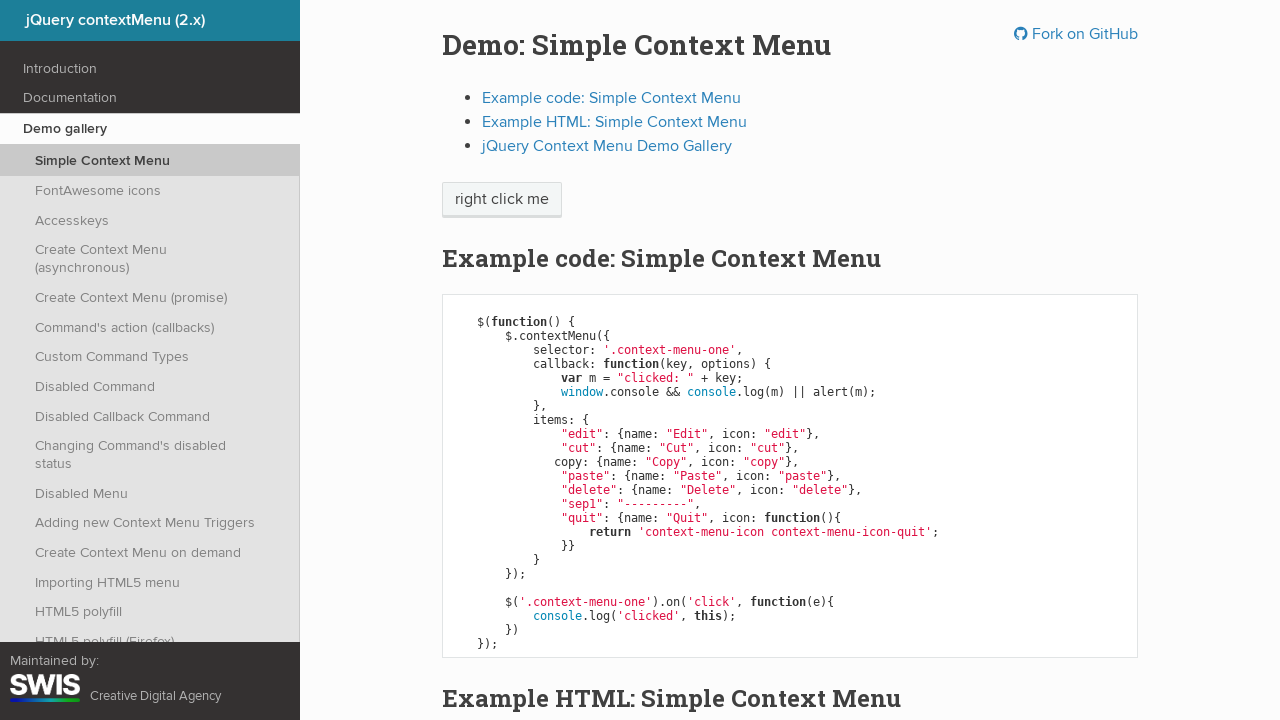

Right-clicked on target element to open context menu at (502, 200) on span.context-menu-one
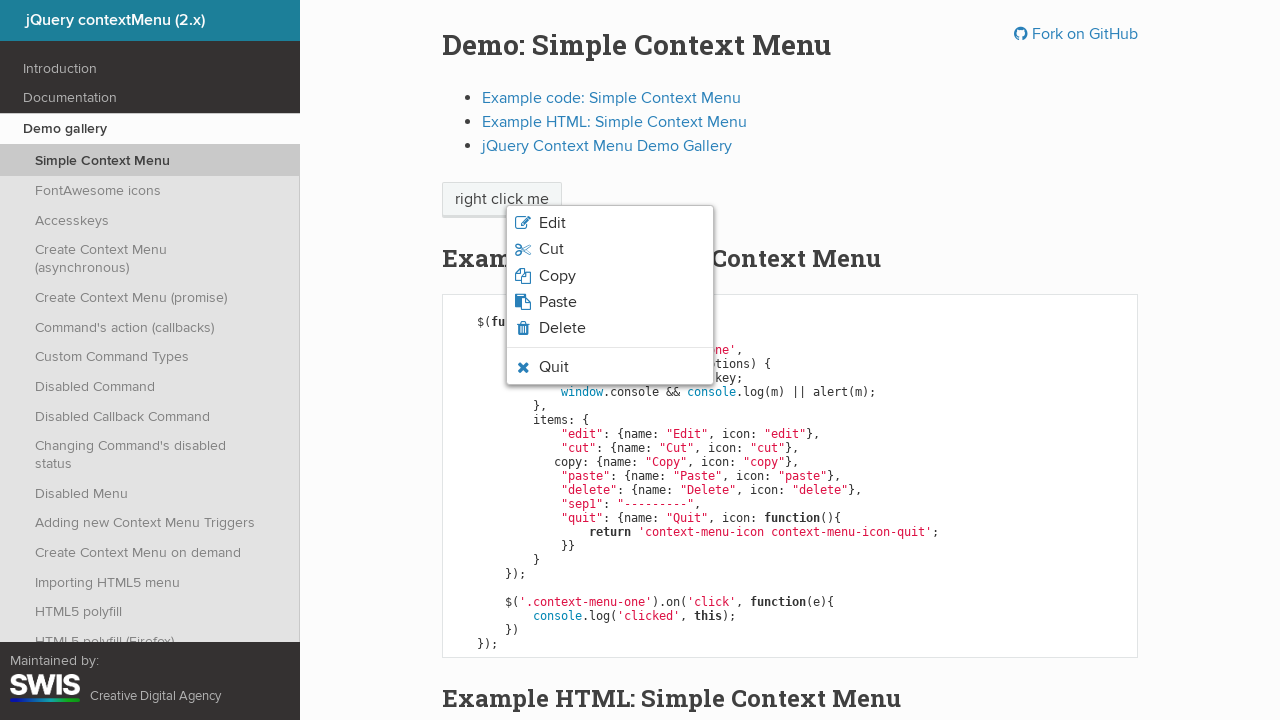

Context menu appeared
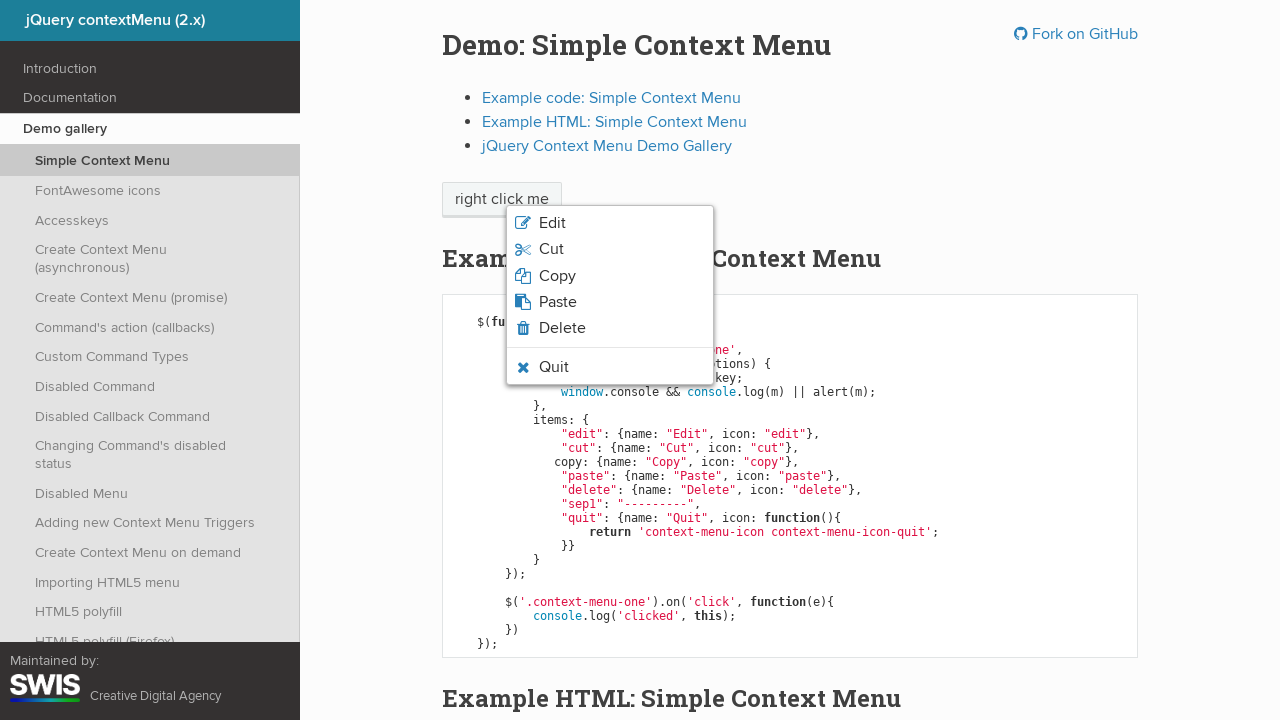

Clicked the 'Copy' option from the context menu at (557, 276) on xpath=//li[contains(@class,'context-menu-icon')]/span[text()='Copy']
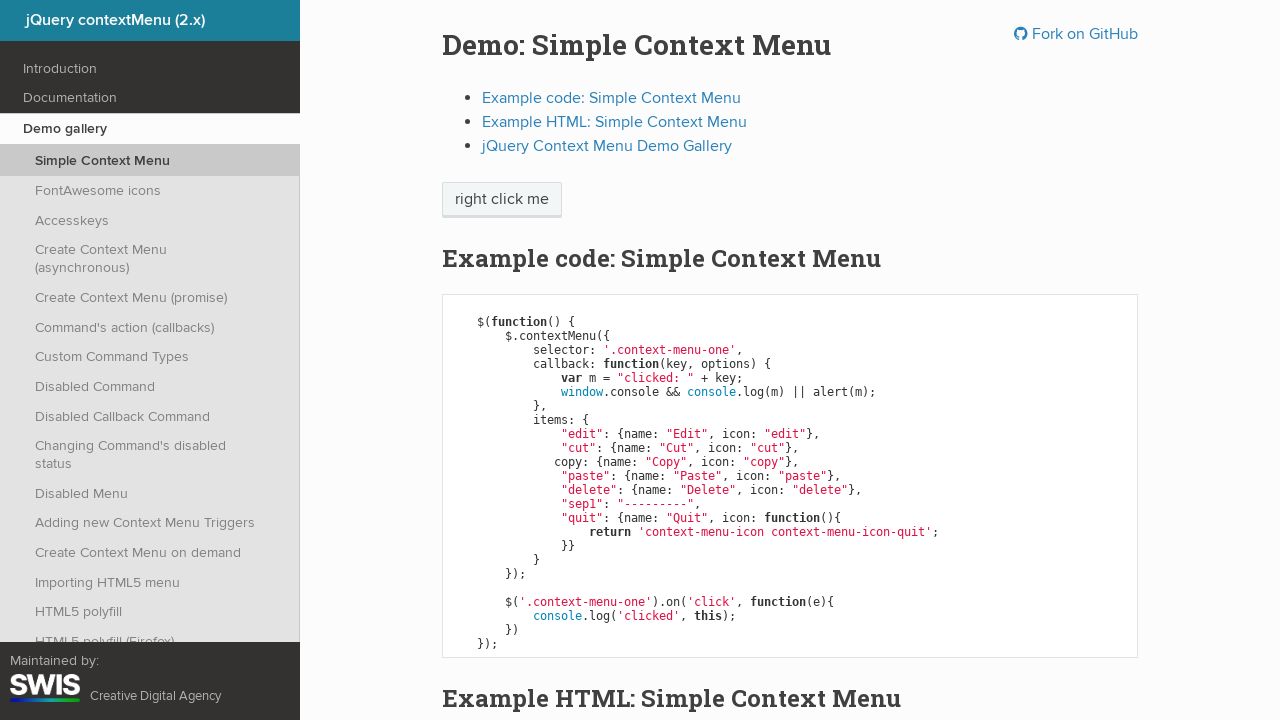

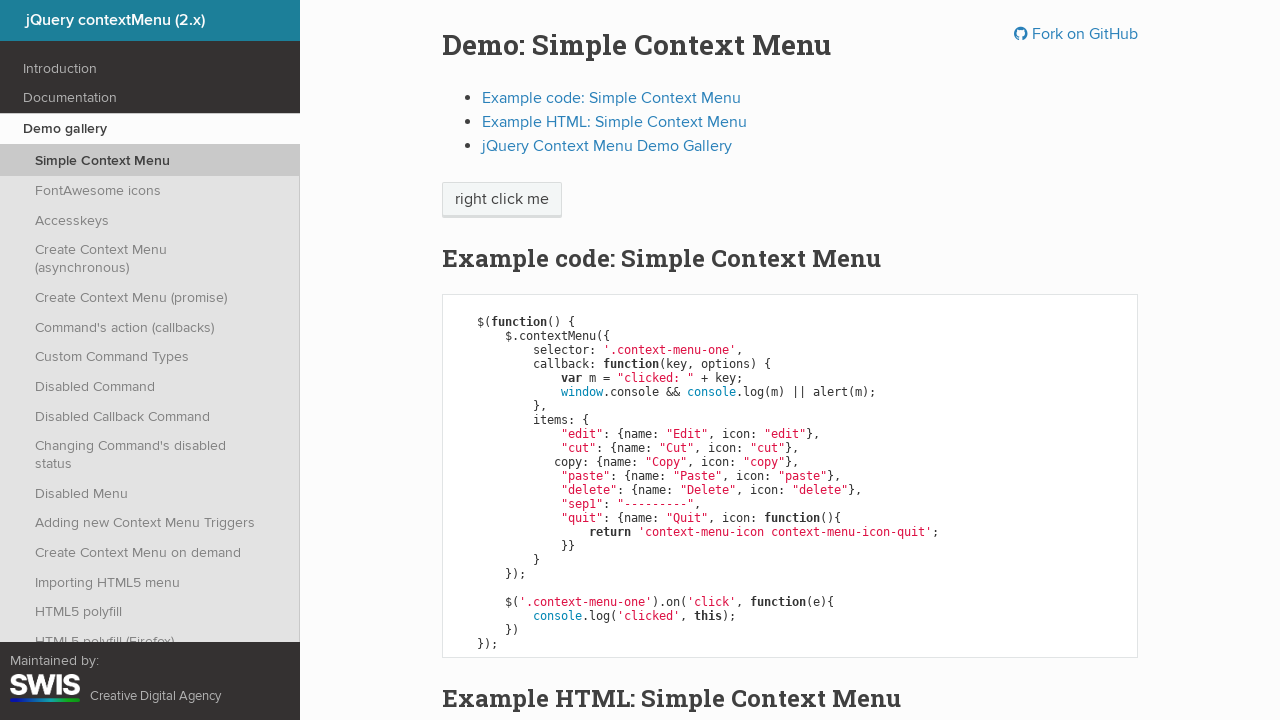